Tests dynamic content loading by clicking a button and waiting for a paragraph element to appear with specific text

Starting URL: https://testeroprogramowania.github.io/selenium/wait2.html

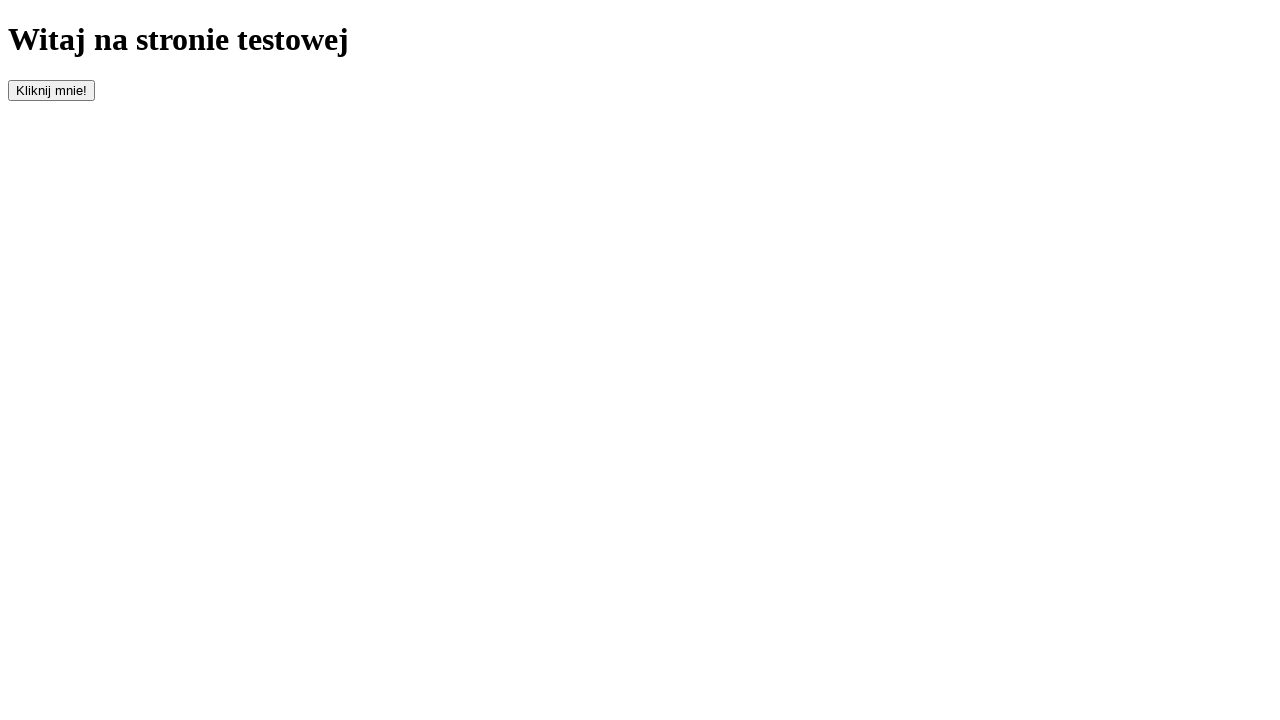

Clicked button #clickOnMe to trigger dynamic content loading at (52, 90) on #clickOnMe
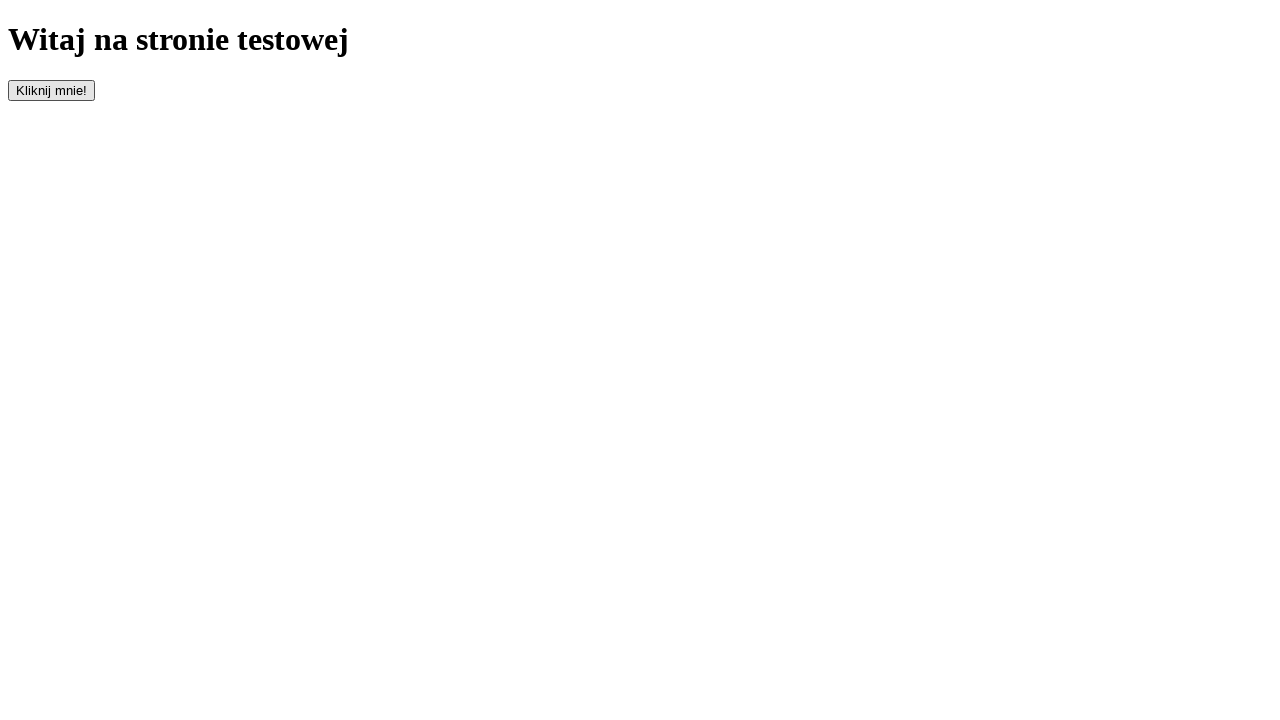

Paragraph element appeared after button click
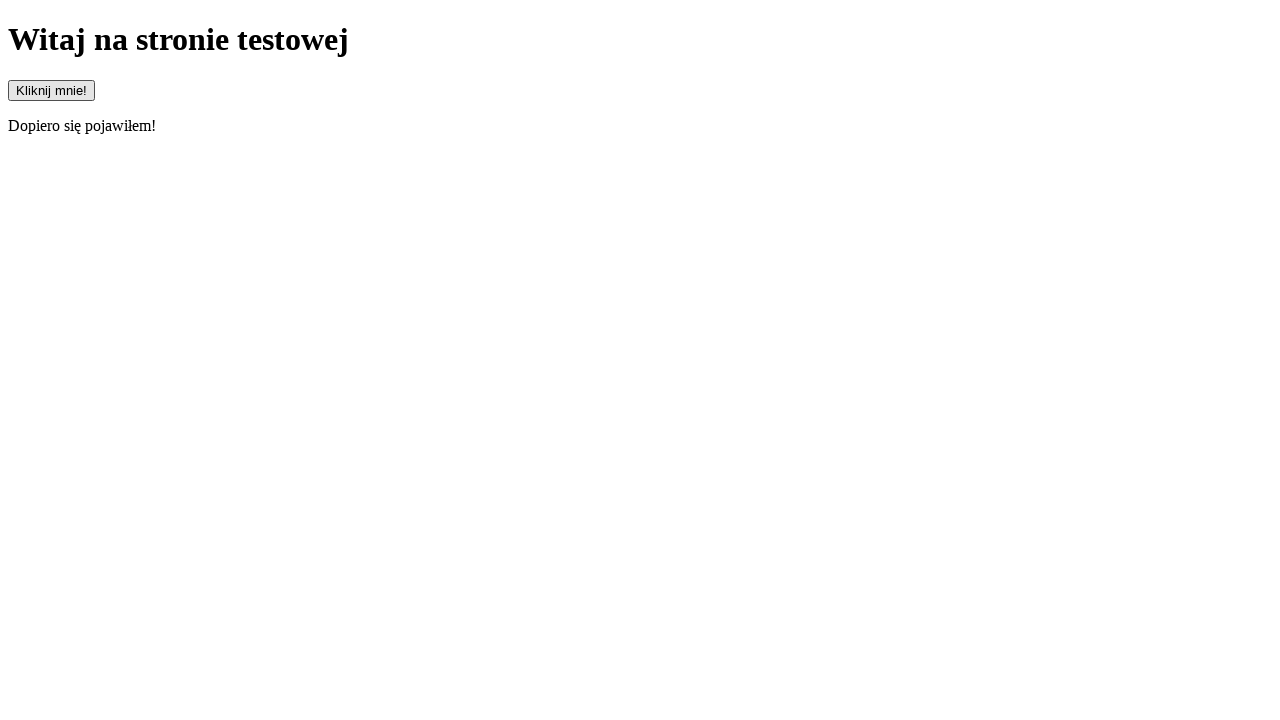

Retrieved text from paragraph: 'Dopiero się pojawiłem!'
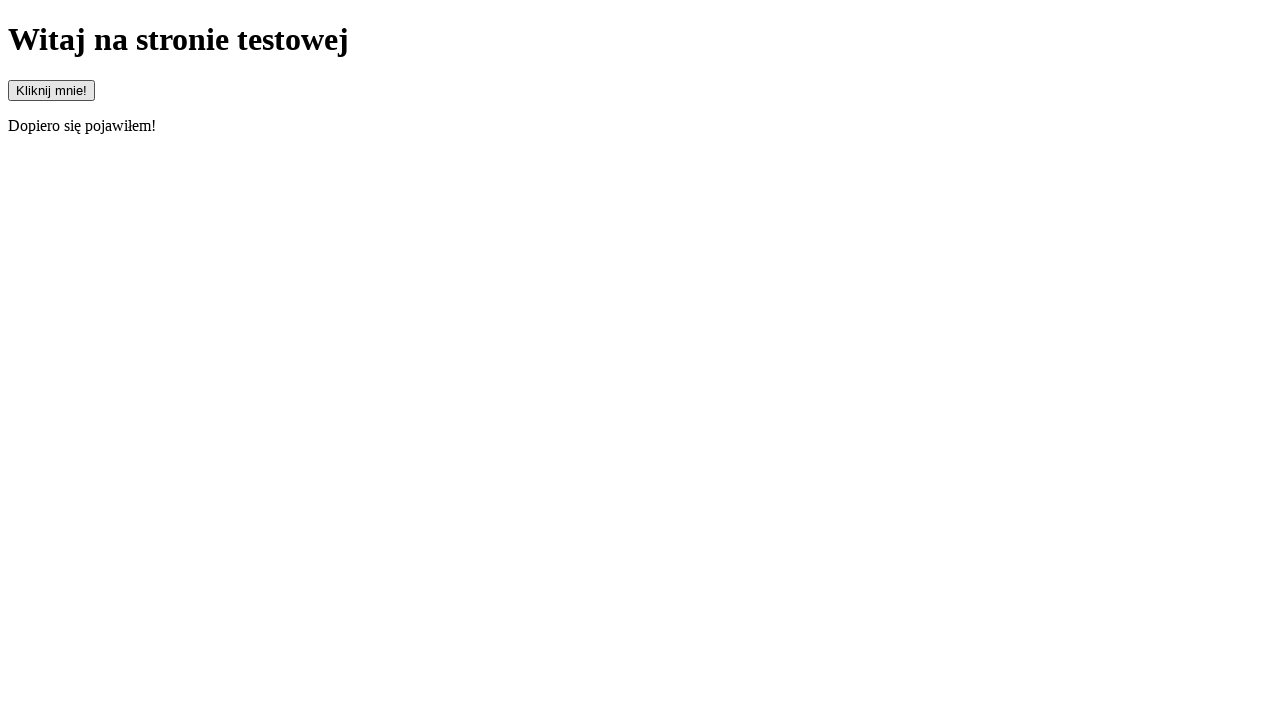

Assertion passed: paragraph contains expected text 'Dopiero się pojawiłem!'
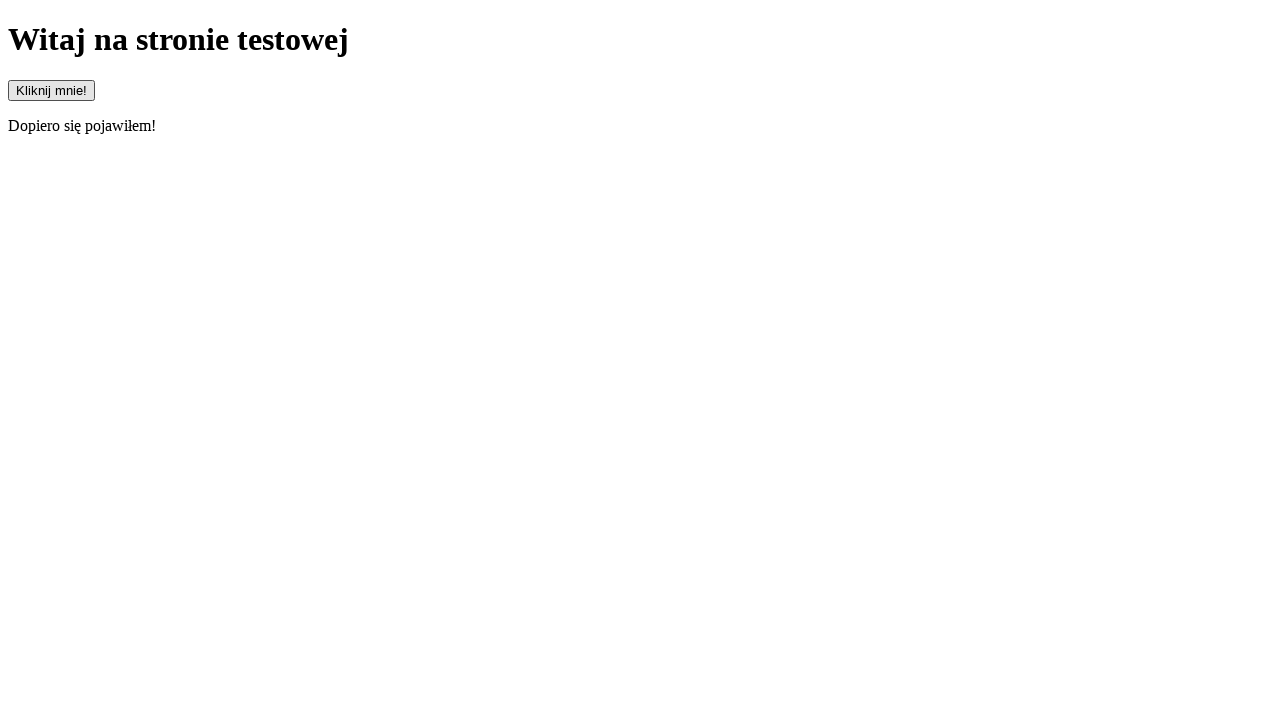

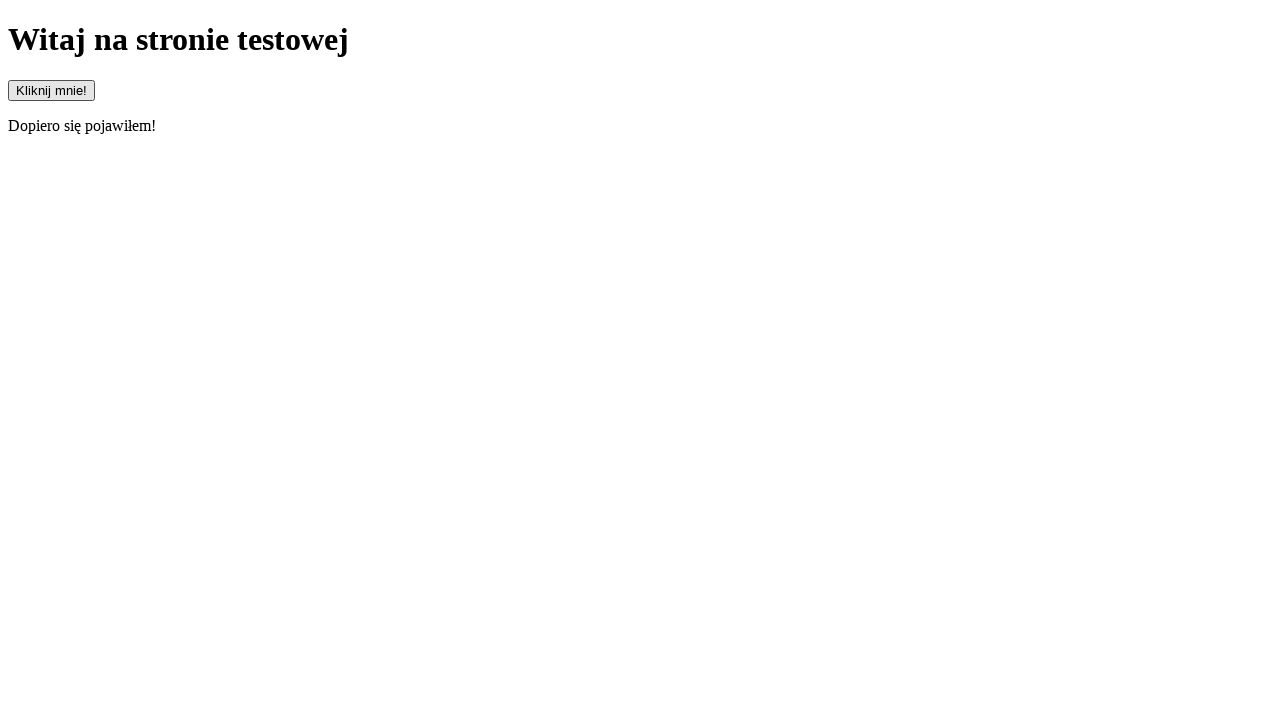